Tests the registration button enablement on the Egov website by checking a checkbox to enable the button and verifying its state and color changes

Starting URL: https://egov.danang.gov.vn/reg

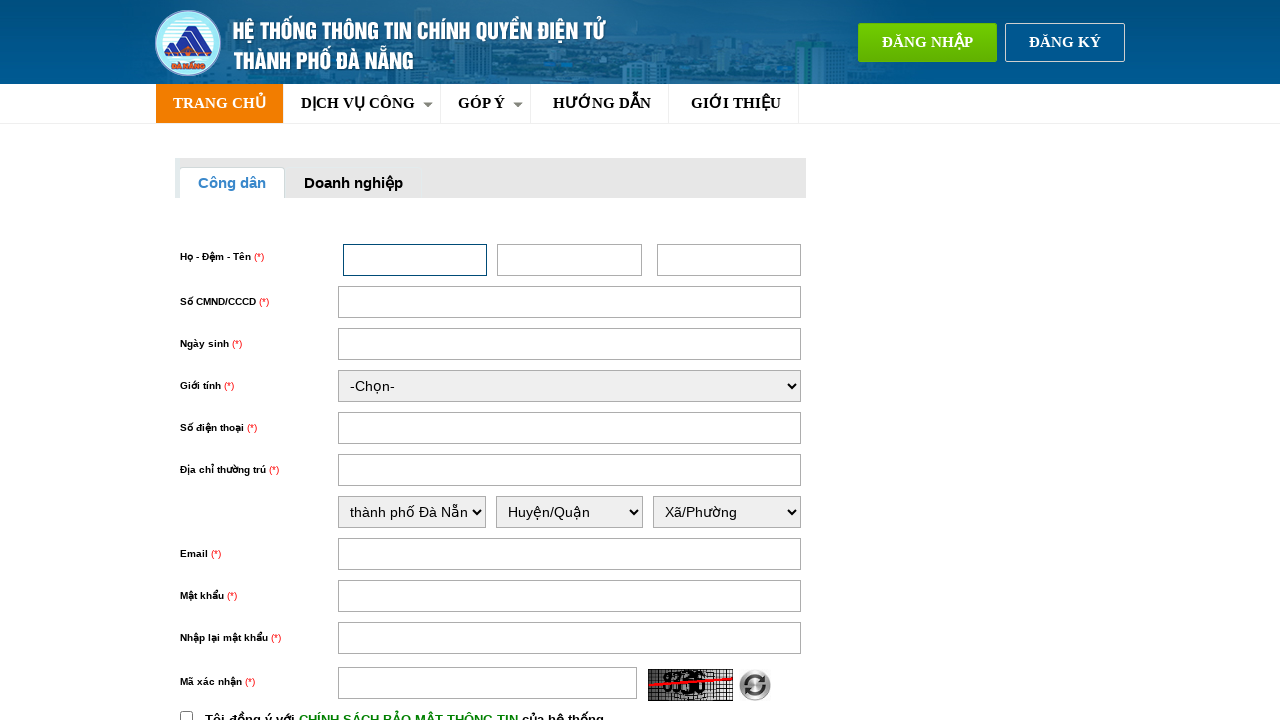

Located register button element
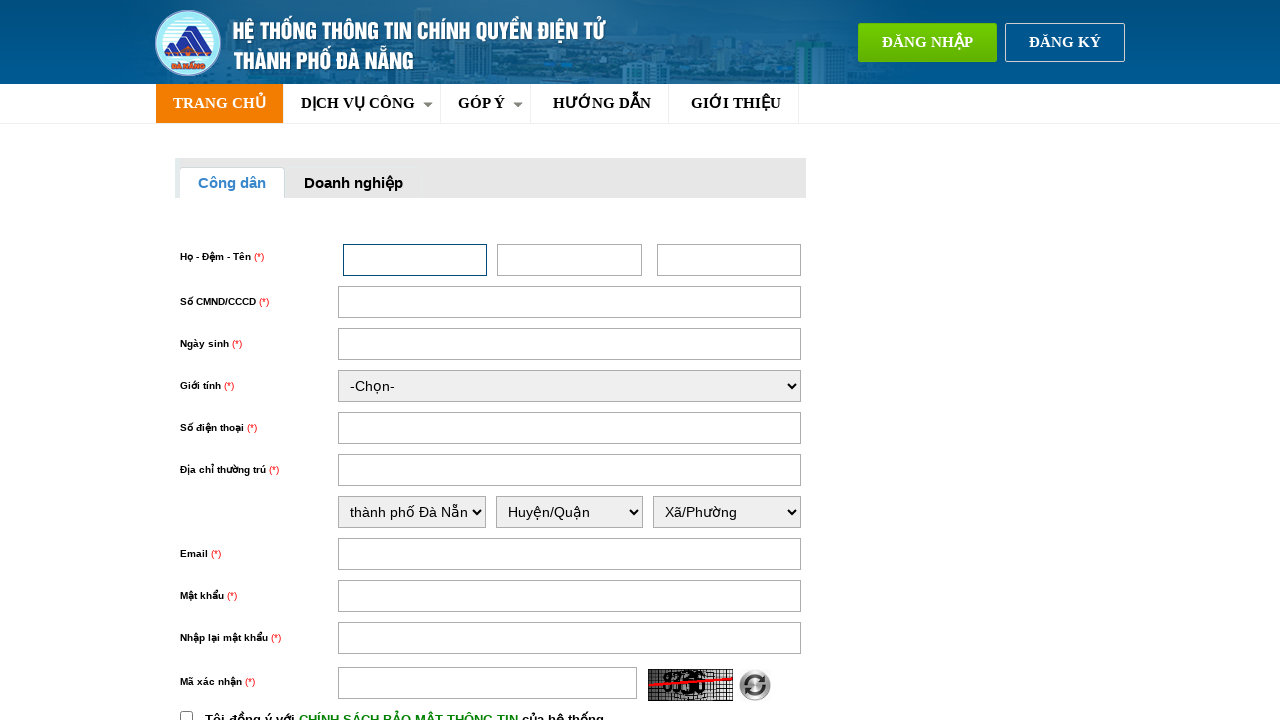

Verified register button is initially disabled
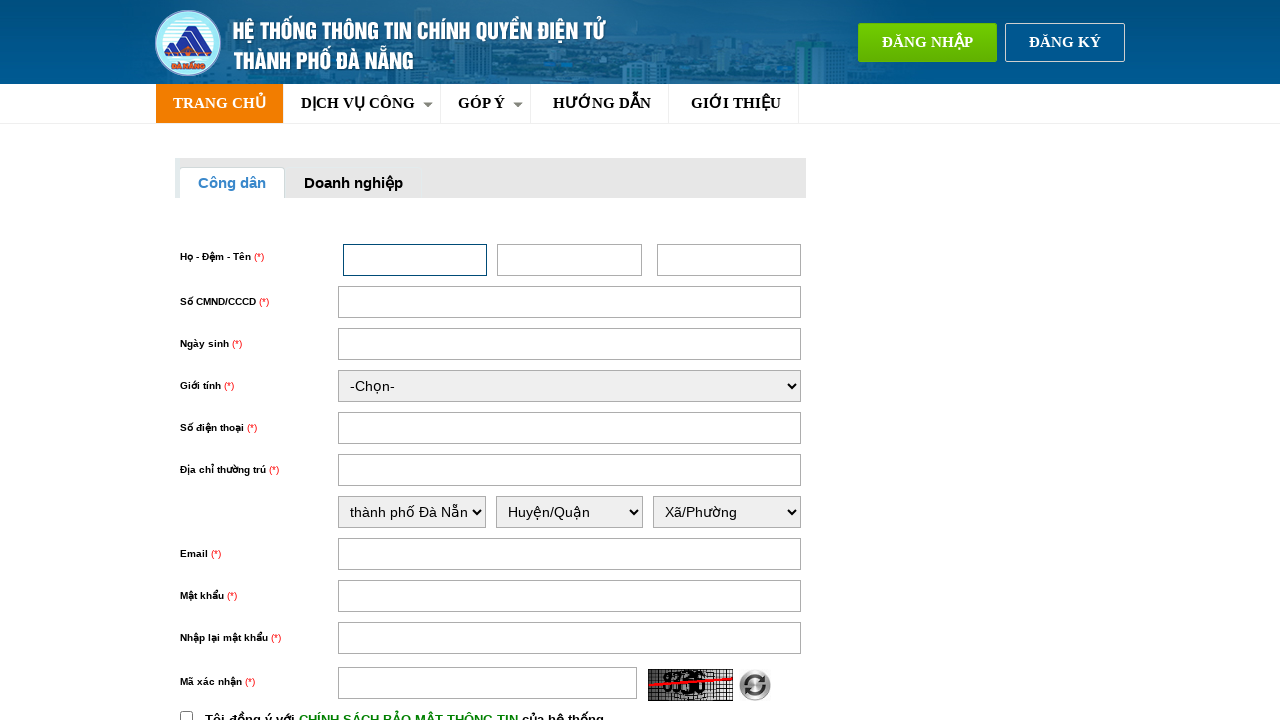

Clicked checkbox to accept terms and conditions at (186, 714) on input#chinhSach
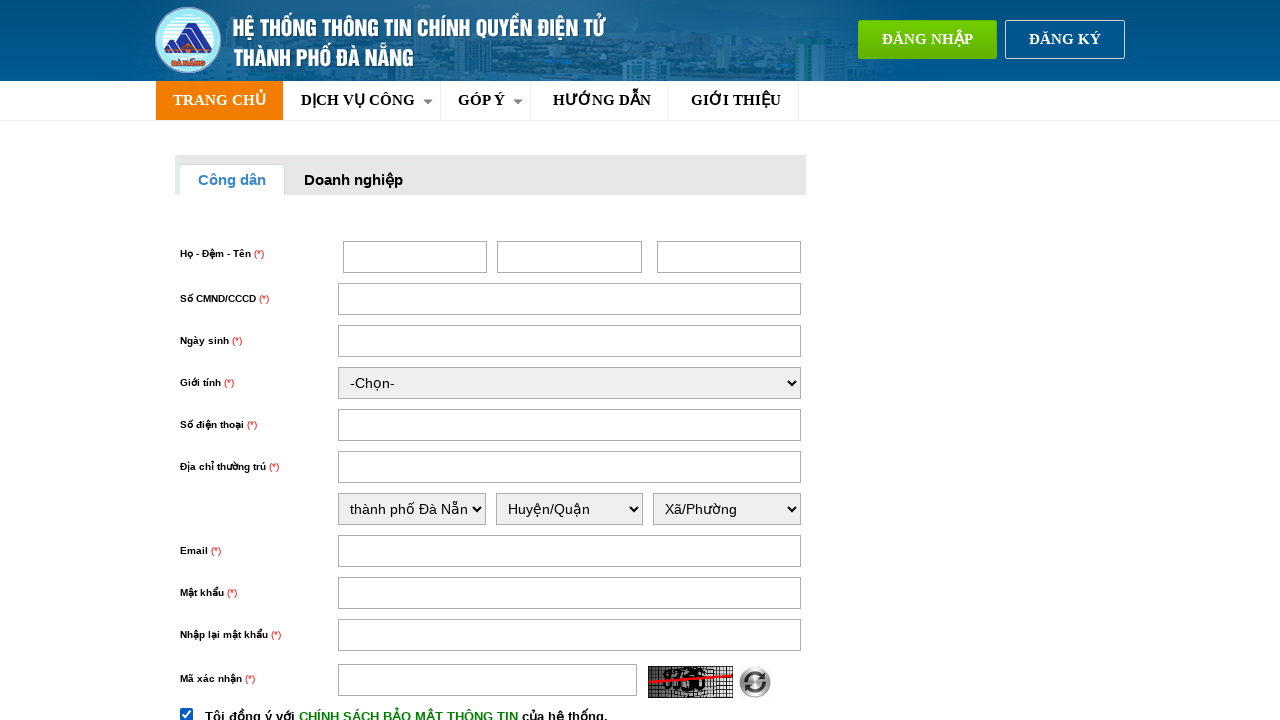

Waited 3 seconds for state change after checkbox click
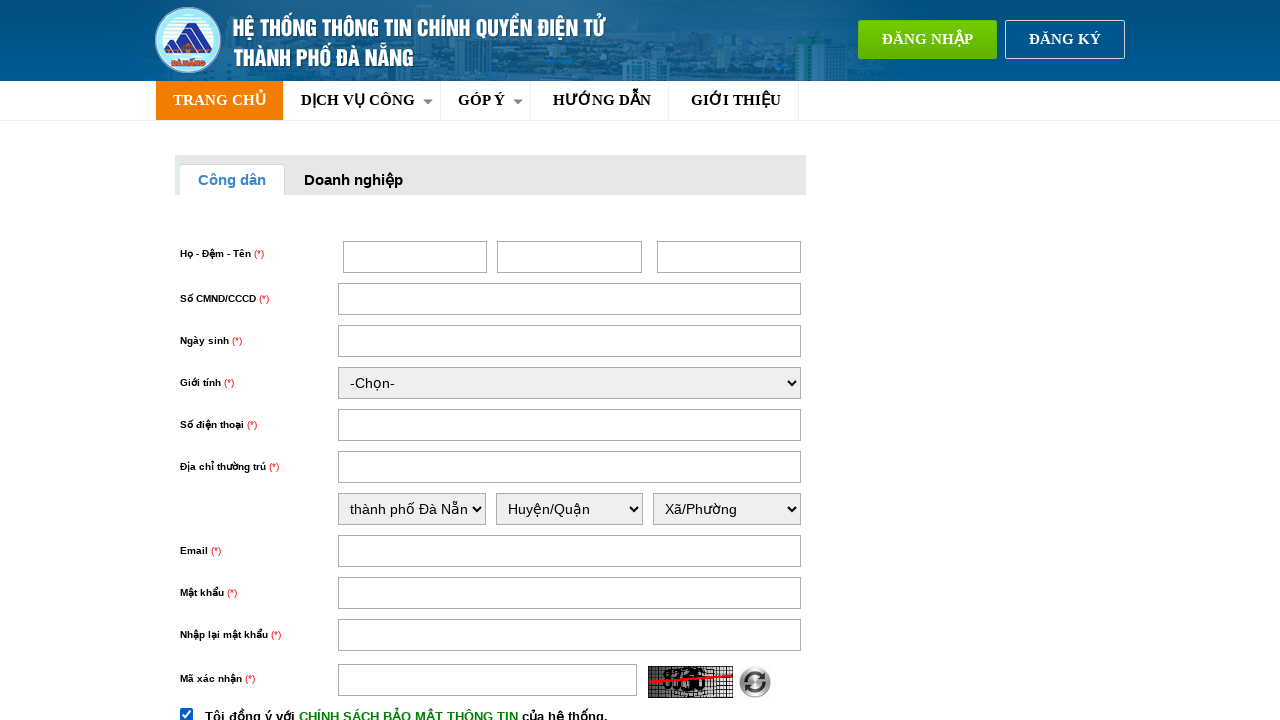

Verified register button is now enabled
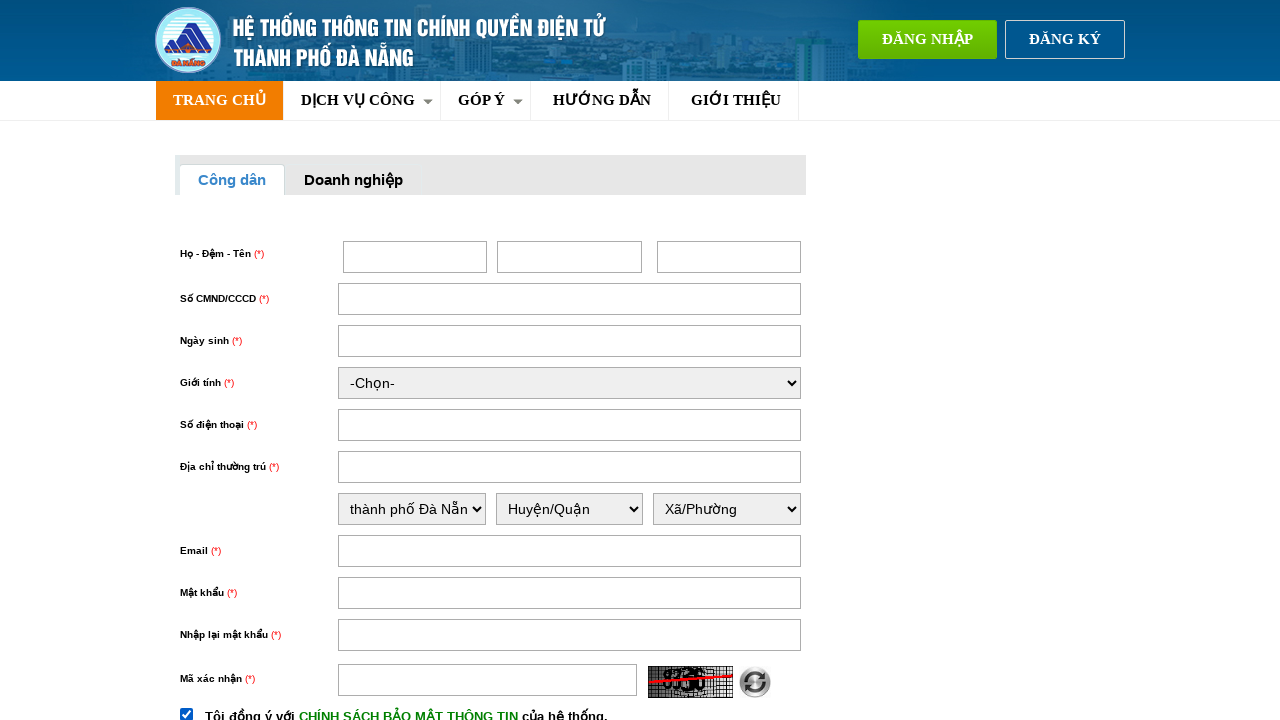

Retrieved register button background color
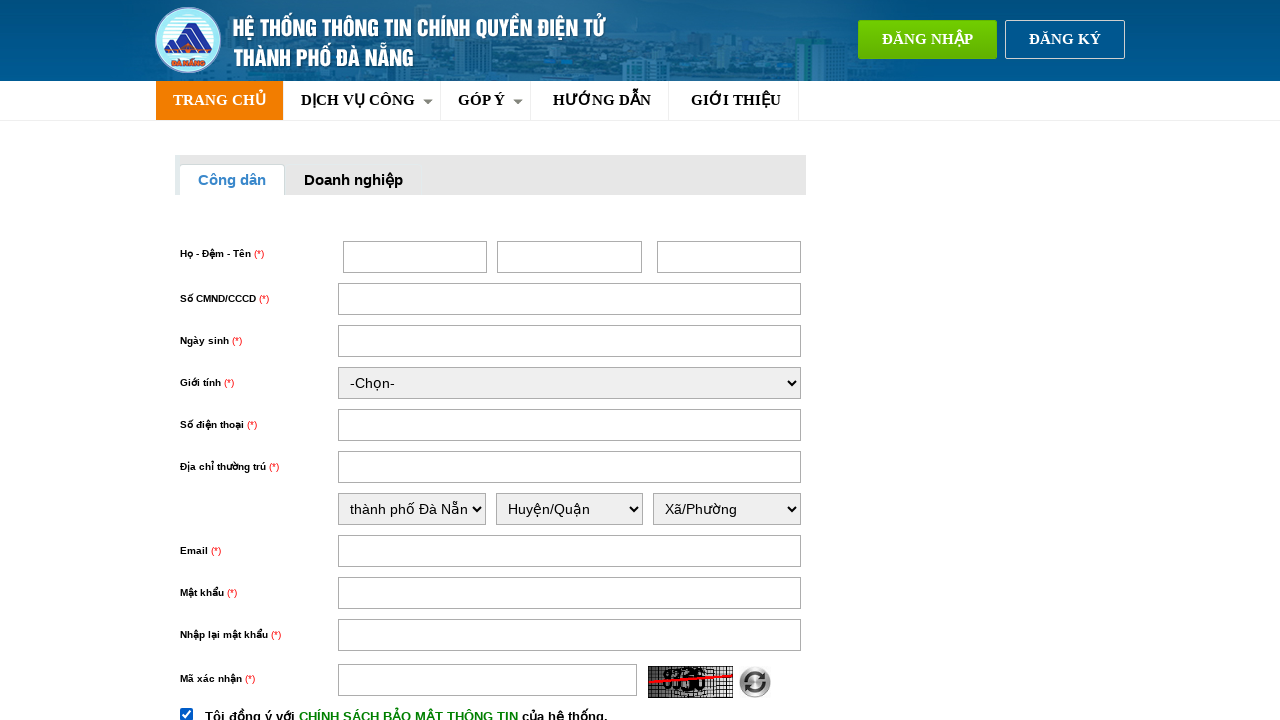

Verified register button background color changed to orange (#ef5a00)
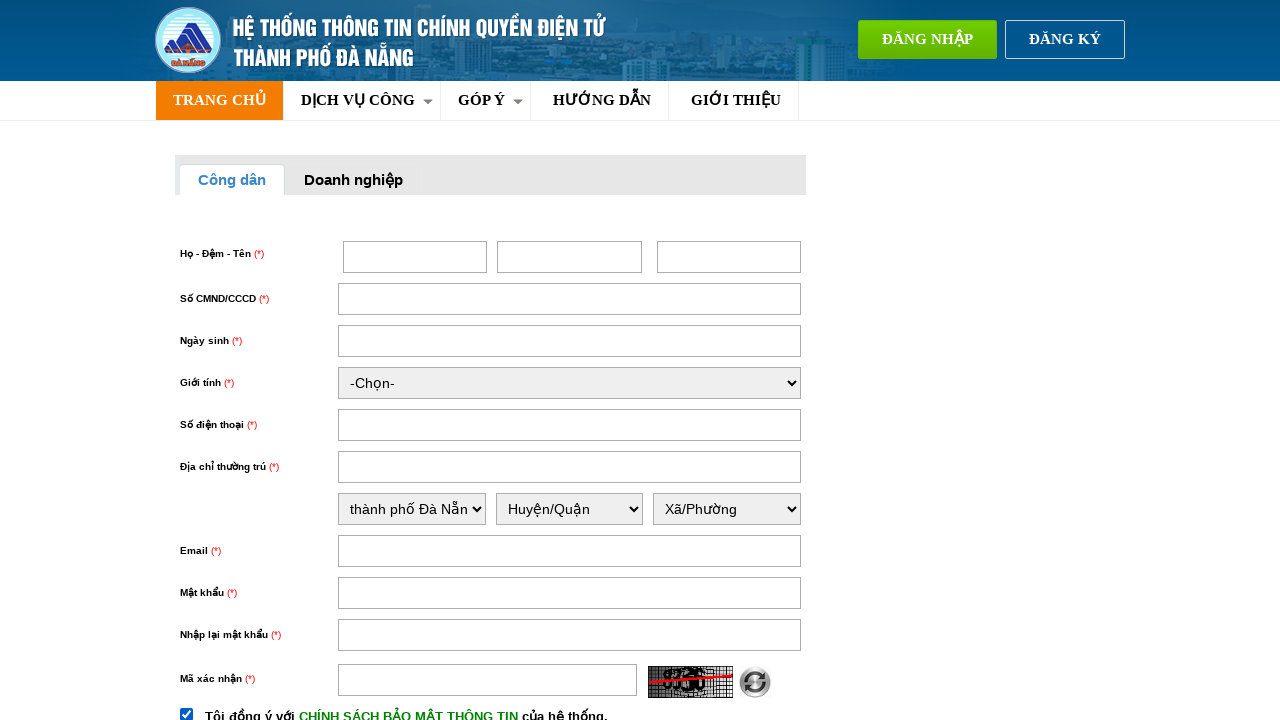

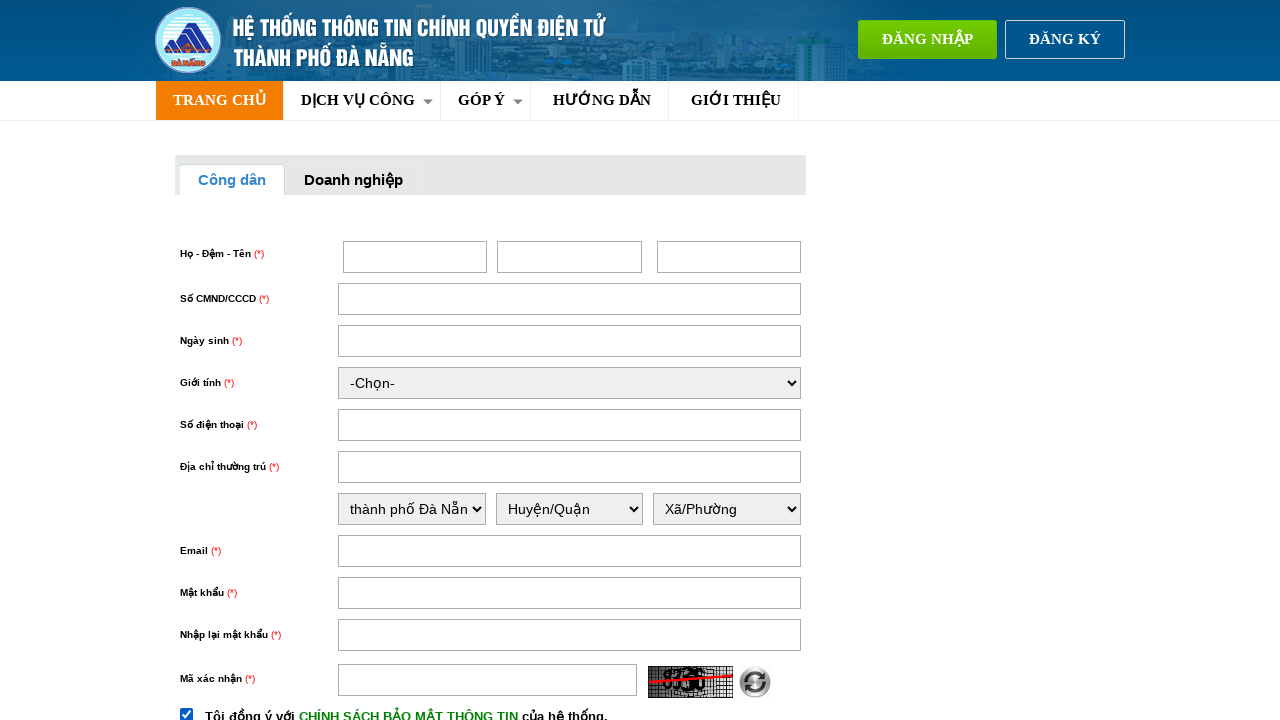